Tests form filling functionality by clicking a specific link text, then filling out a form with first name, last name, city, and country fields, and submitting it.

Starting URL: http://suninjuly.github.io/find_link_text.html

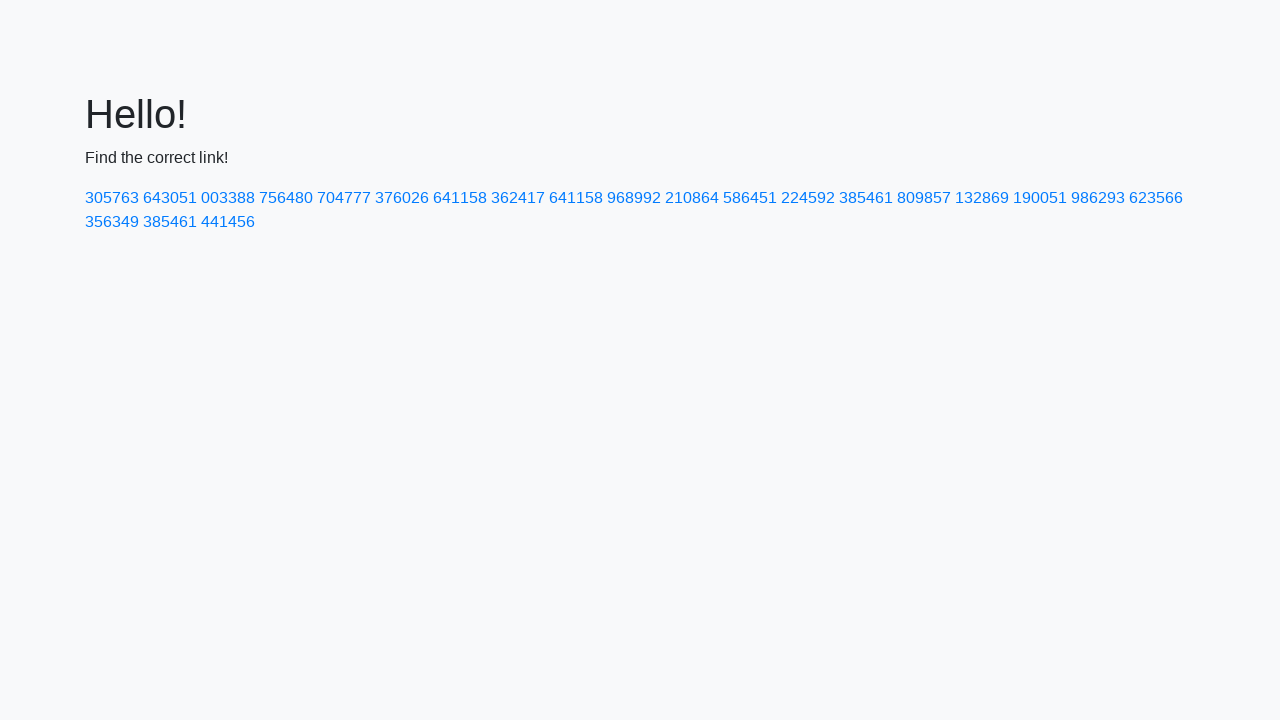

Clicked link with text '224592' at (808, 198) on text=224592
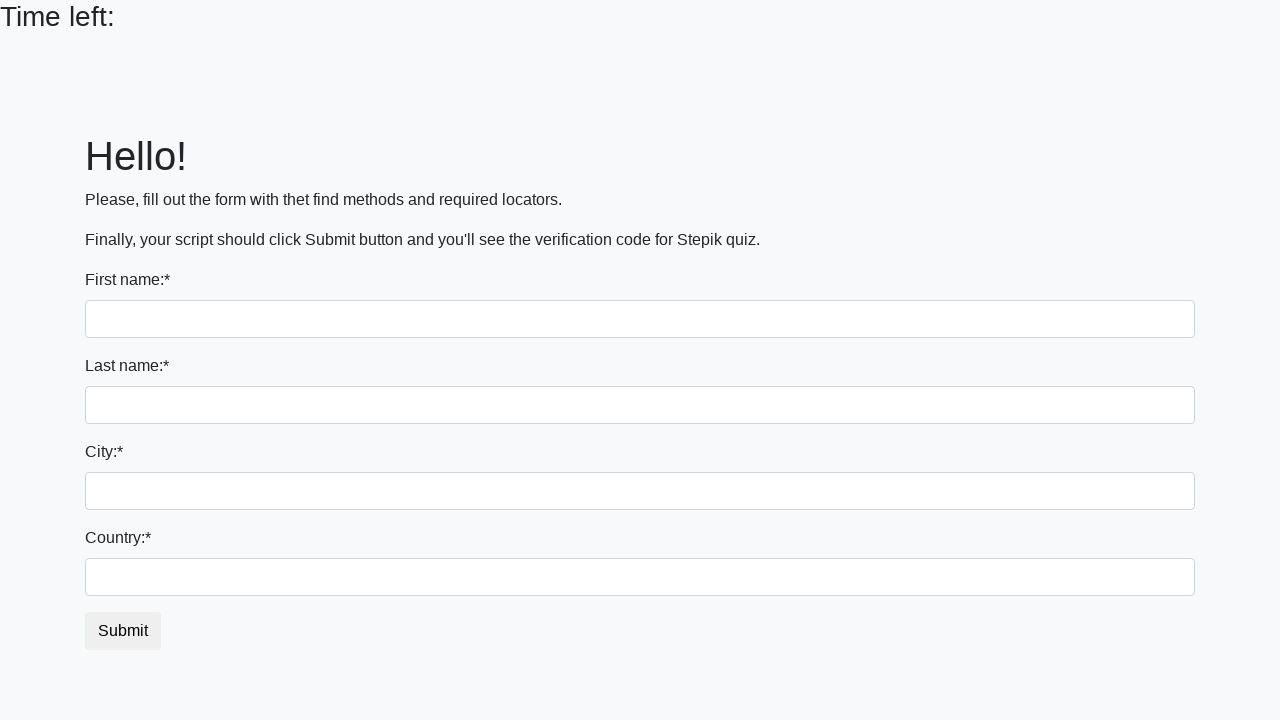

Filled first name field with 'Ivan' on input
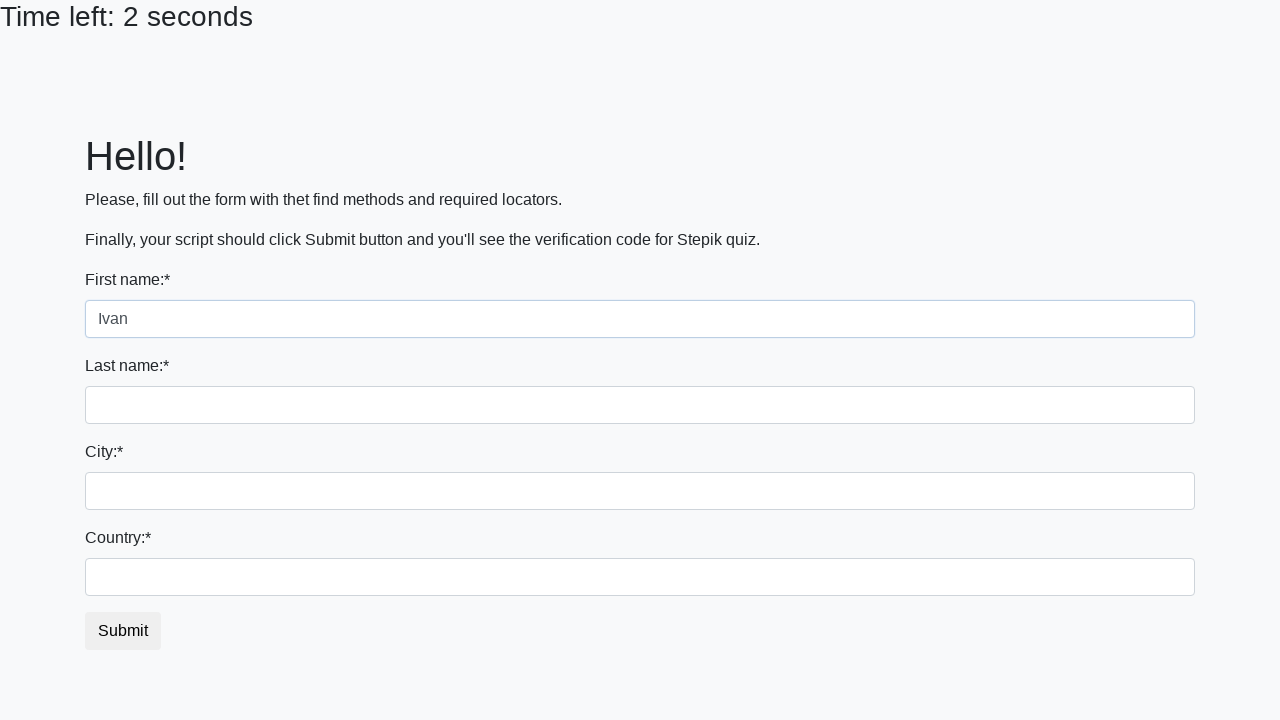

Filled last name field with 'Petrov' on input[name='last_name']
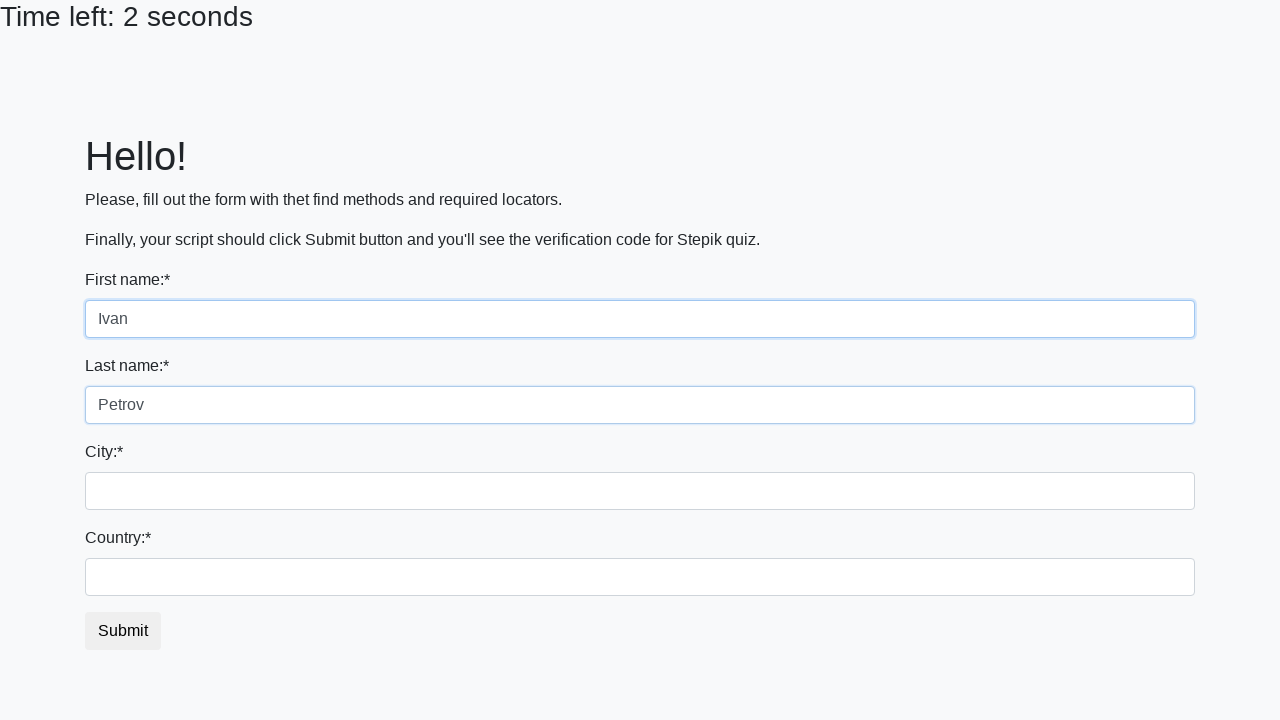

Filled city field with 'Smolensk' on .form-control.city
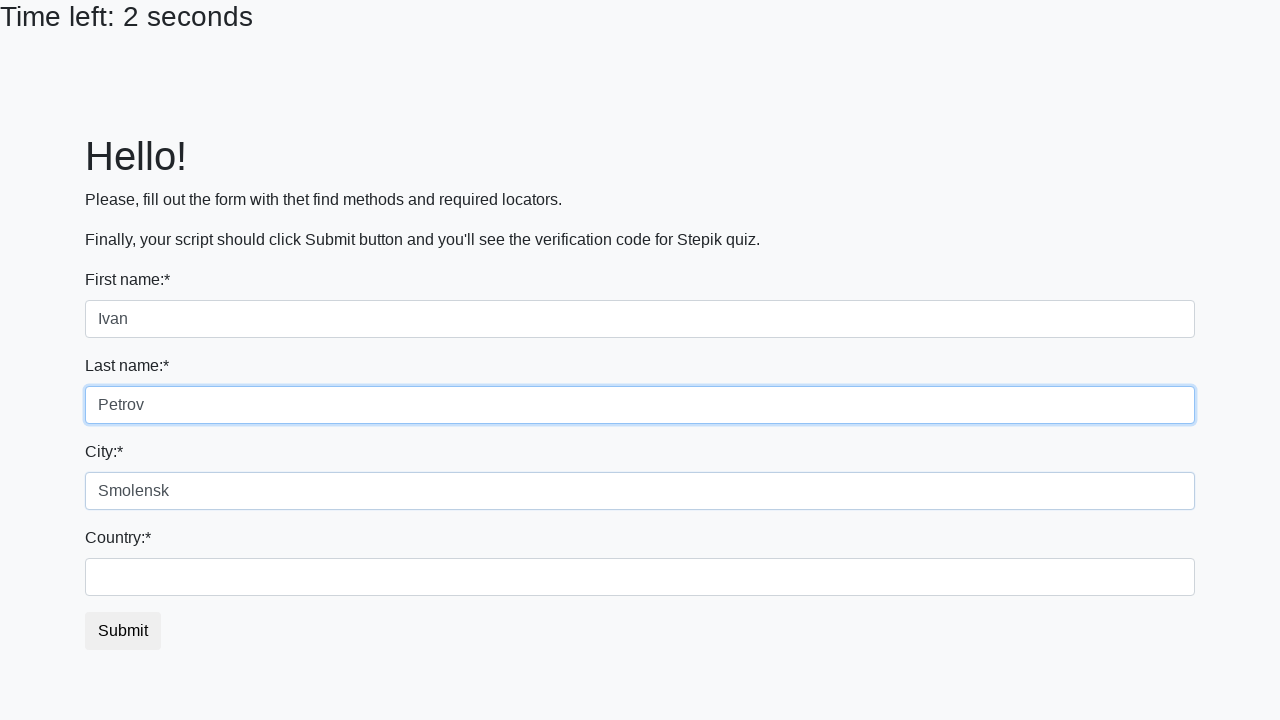

Filled country field with 'Russia' on #country
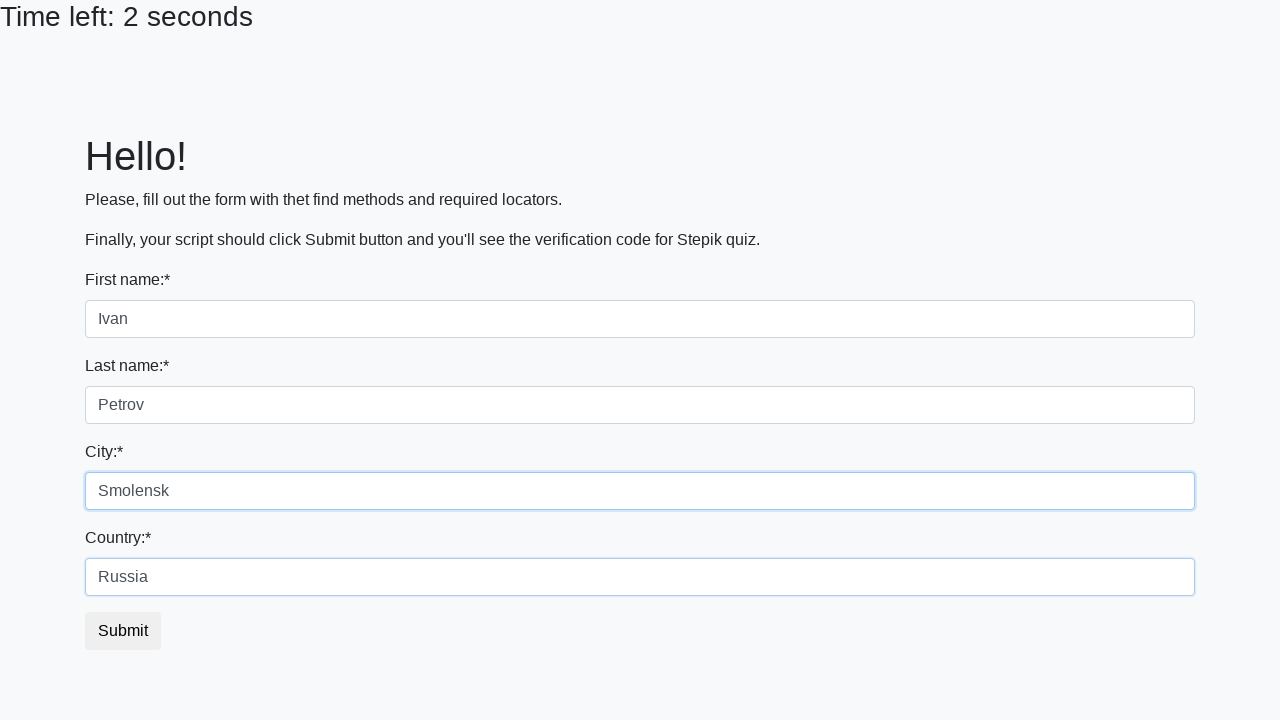

Clicked submit button to submit form at (123, 631) on button.btn
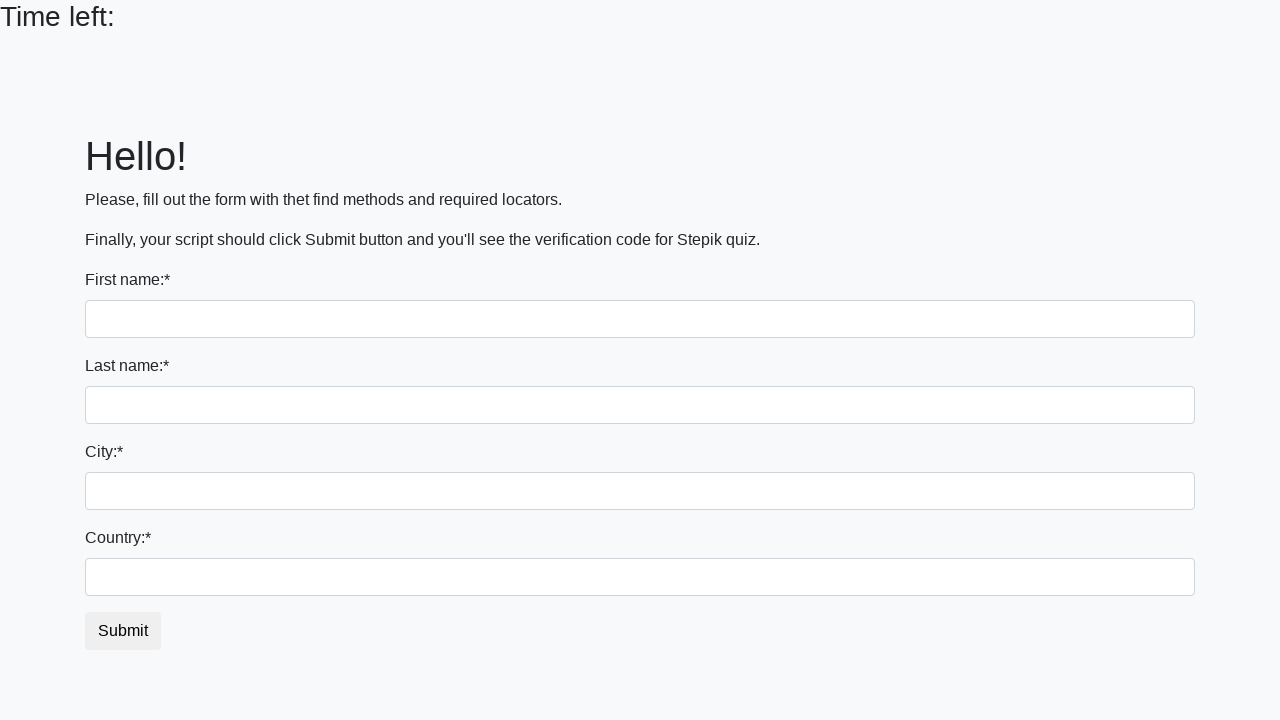

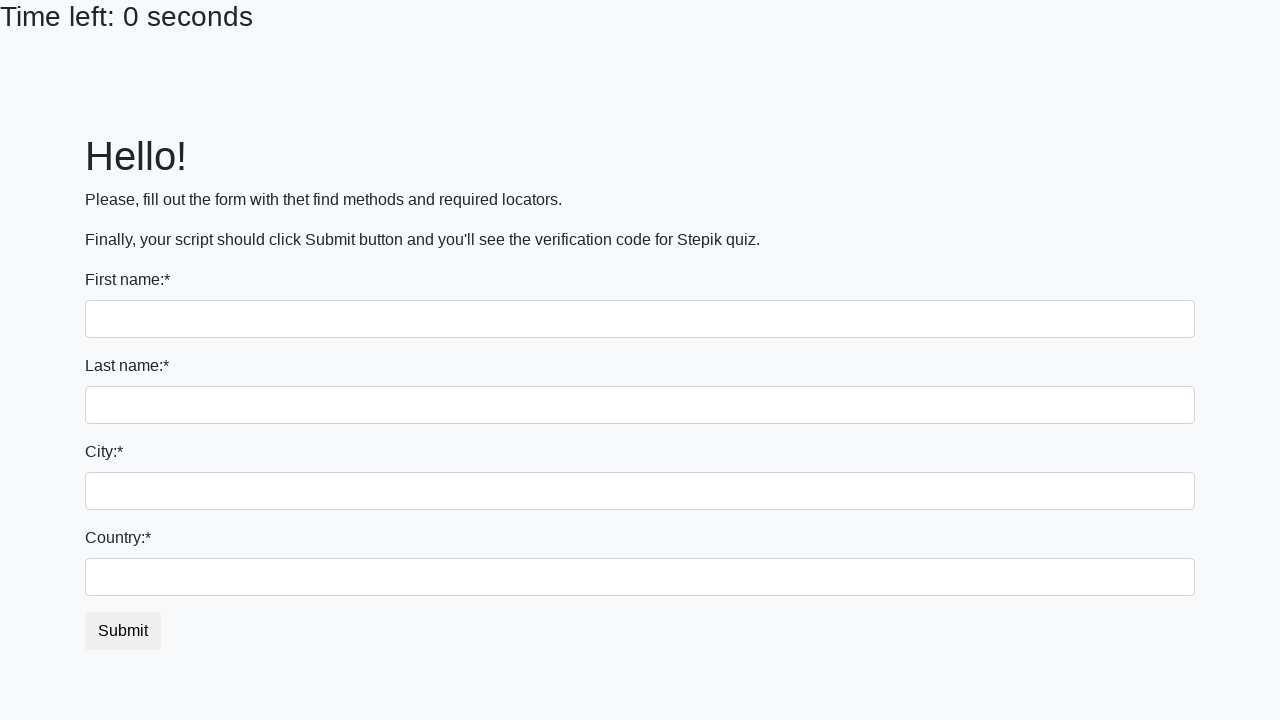